Tests the enable/disable functionality of input fields and buttons on a practice page by filling text, clicking disable and enable buttons, and adding more text

Starting URL: https://www.letskodeit.com/practice

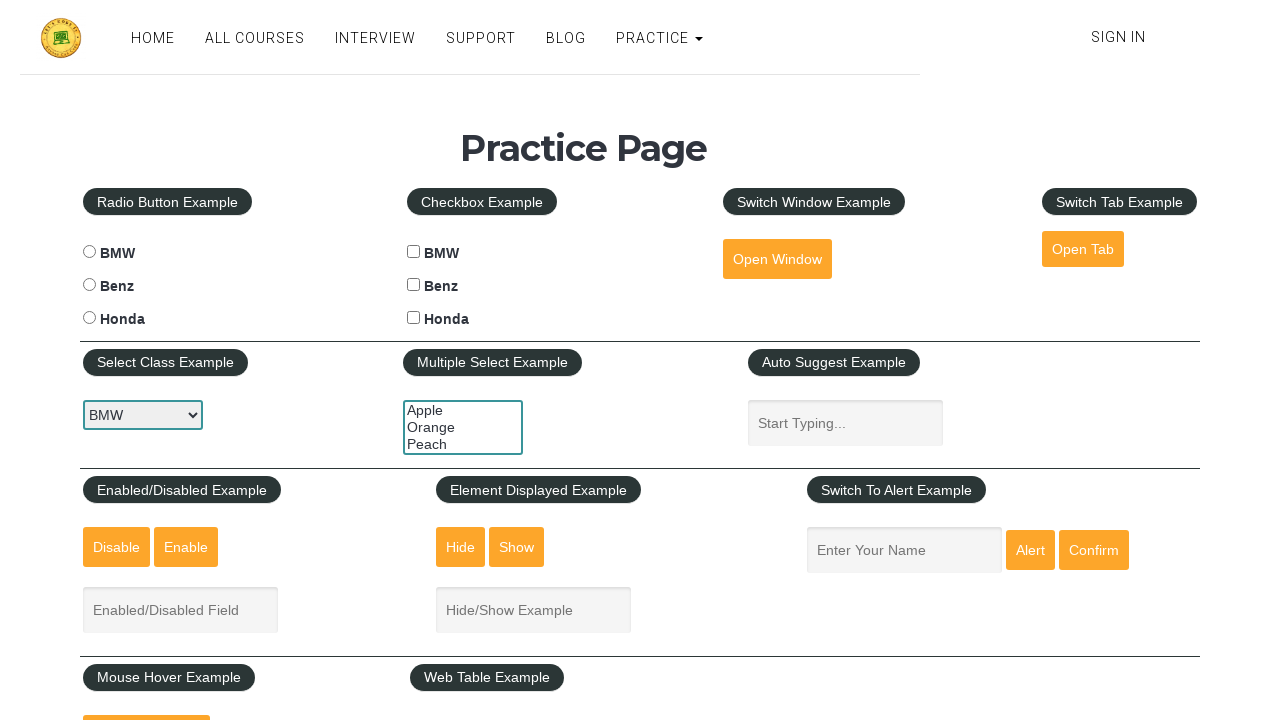

Filled enabled input field with 'Reshu' on #enabled-example-input
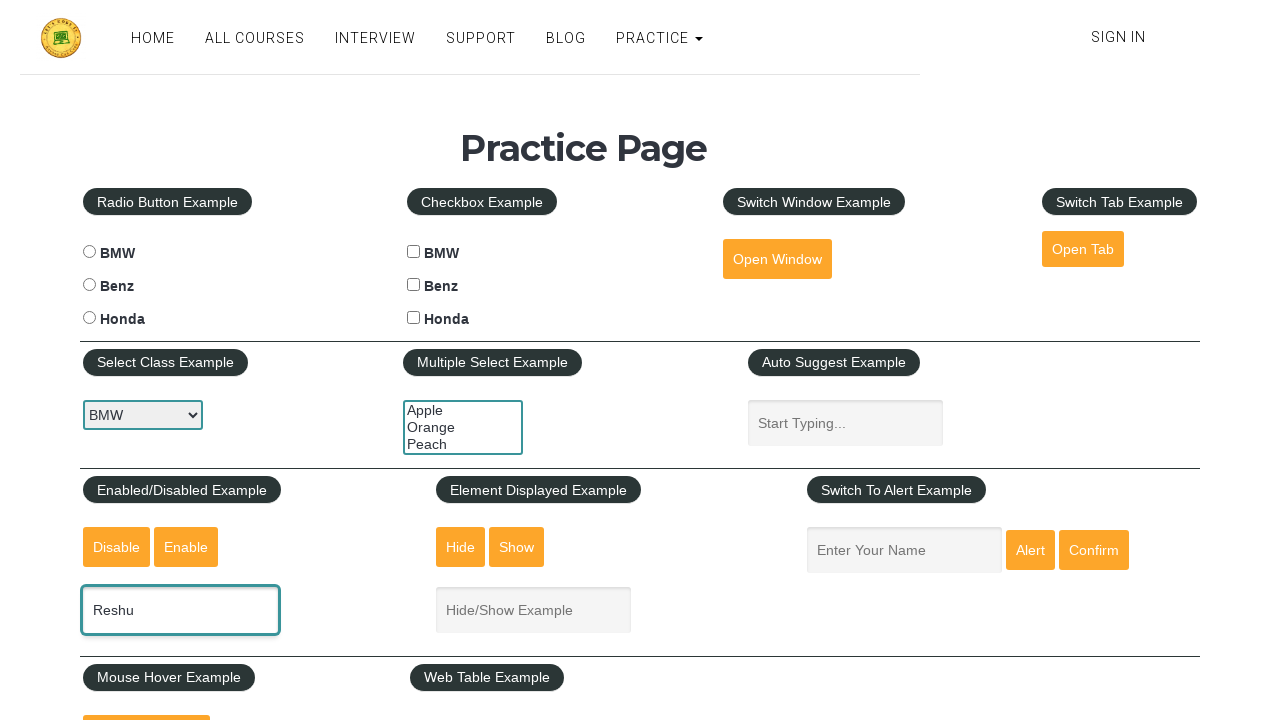

Clicked disable button to disable the input field at (116, 547) on #disabled-button
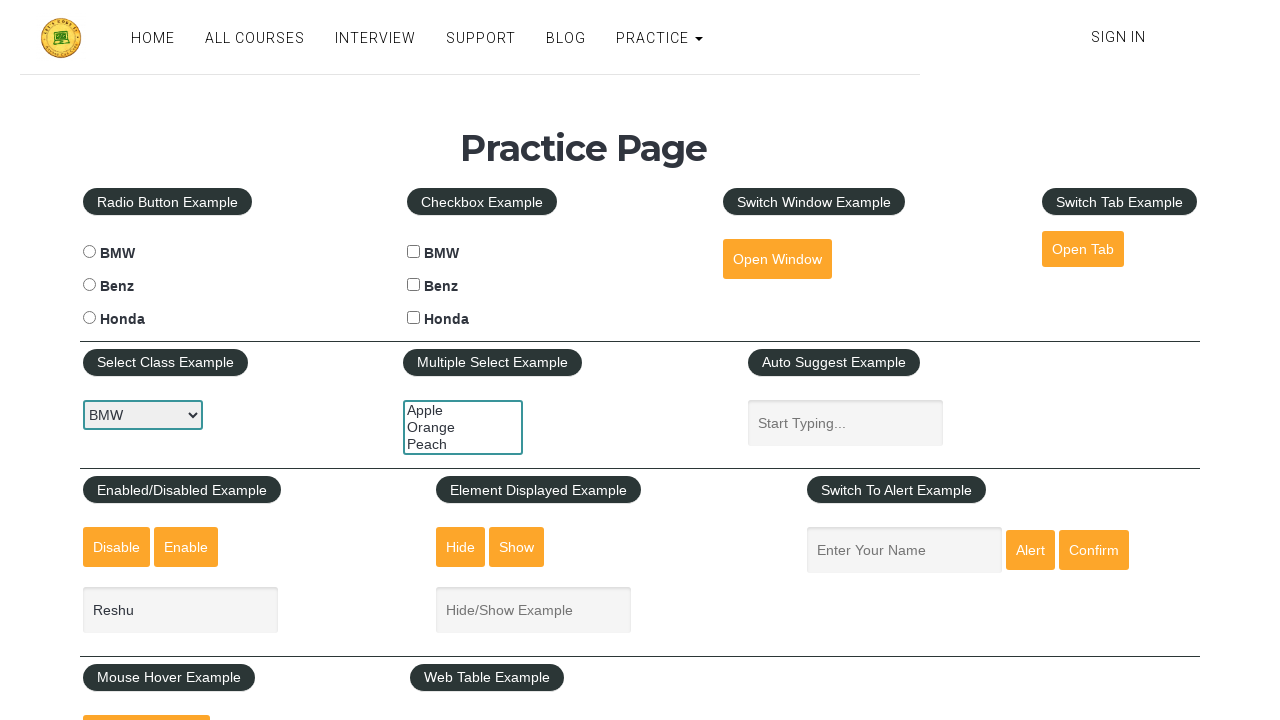

Clicked enable button to re-enable the input field at (186, 547) on #enabled-button
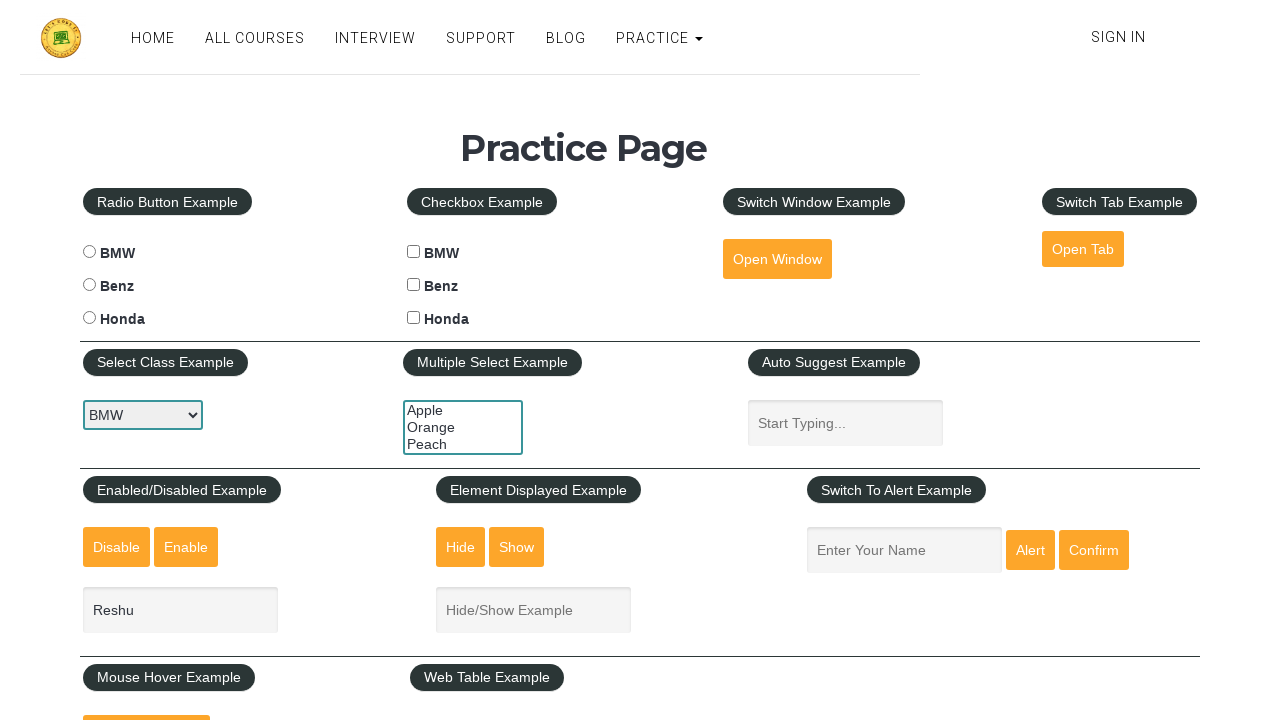

Updated input field text to 'Reshu Fran' on #enabled-example-input
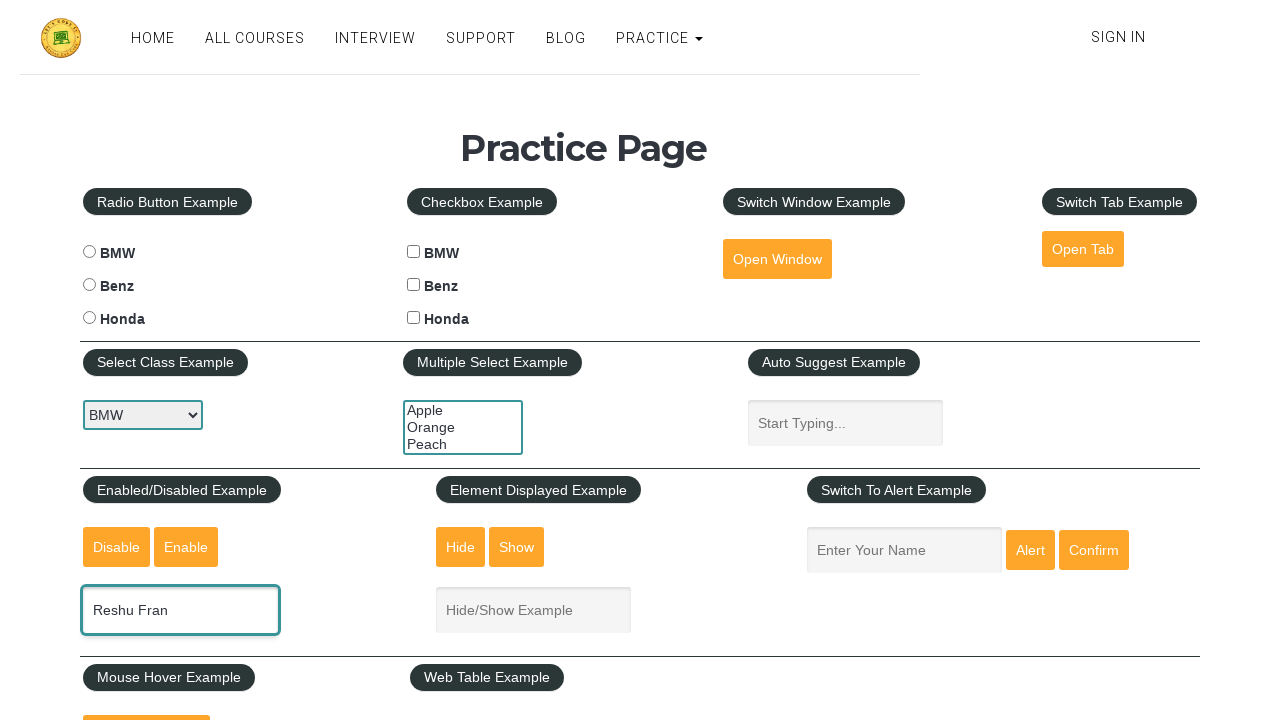

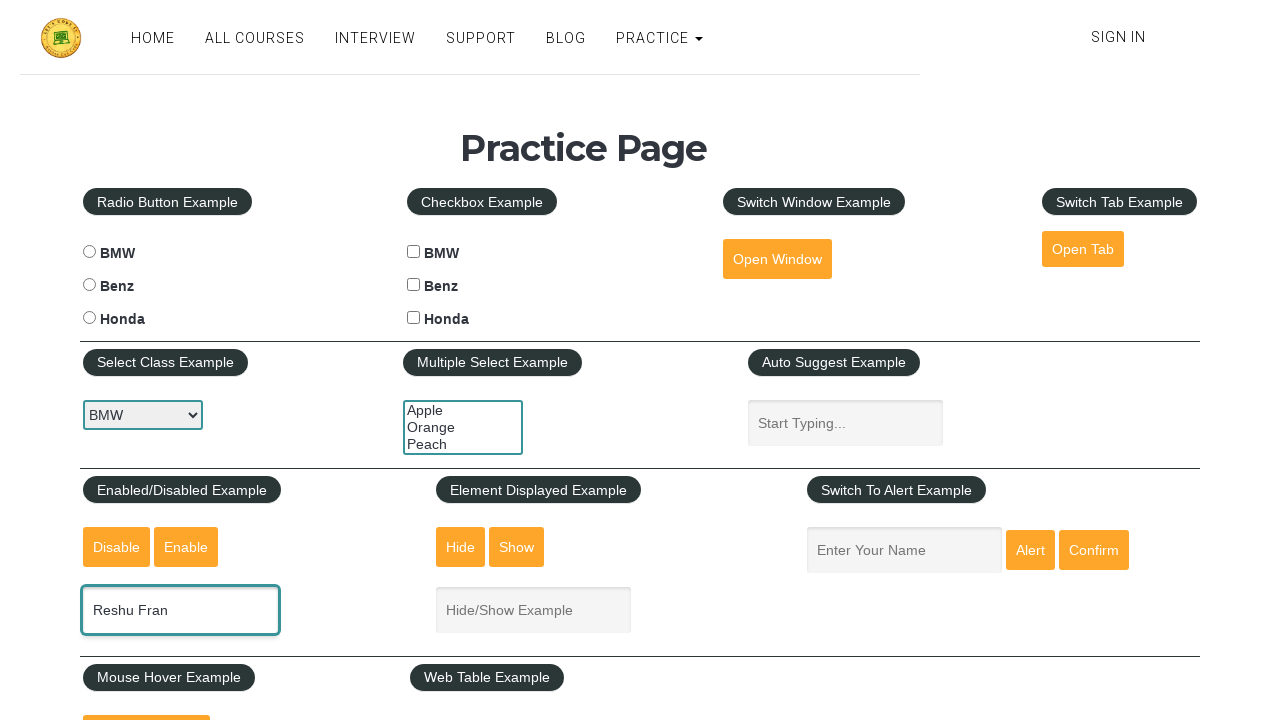